Tests e-commerce cart functionality by adding a product to the cart and verifying it appears in the cart panel

Starting URL: https://bstackdemo.com/

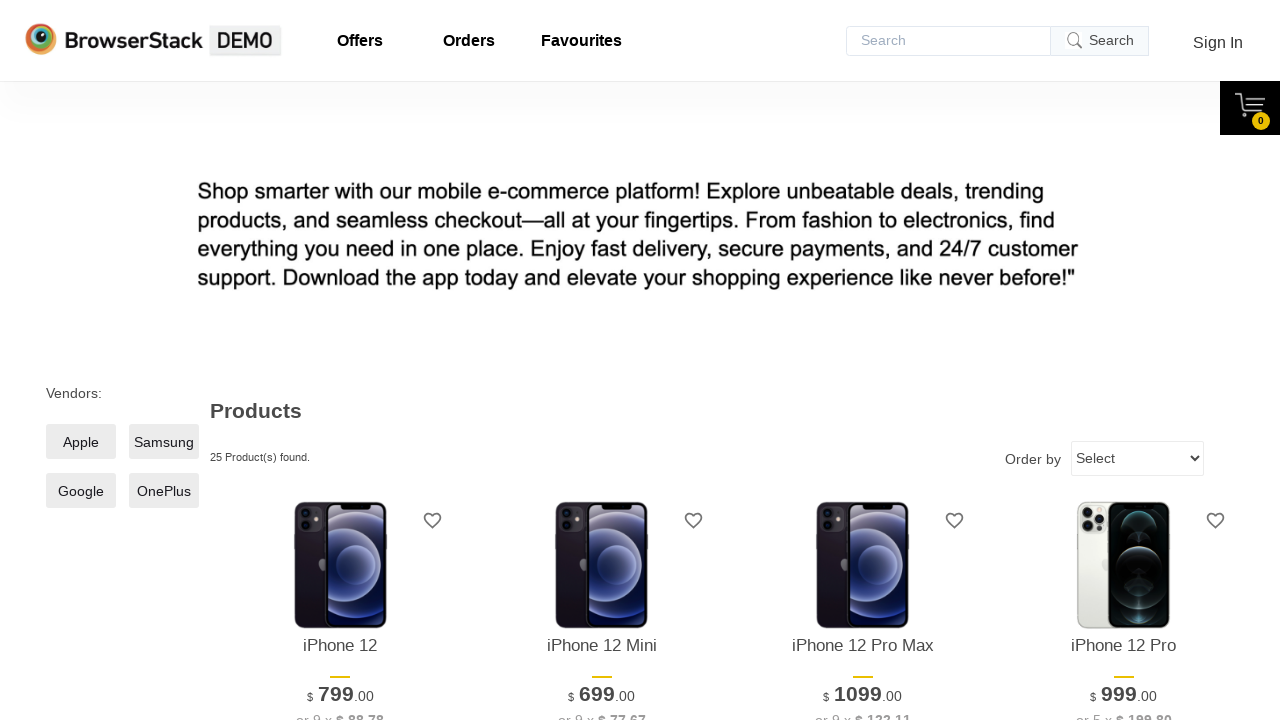

Waited for first product to load on page
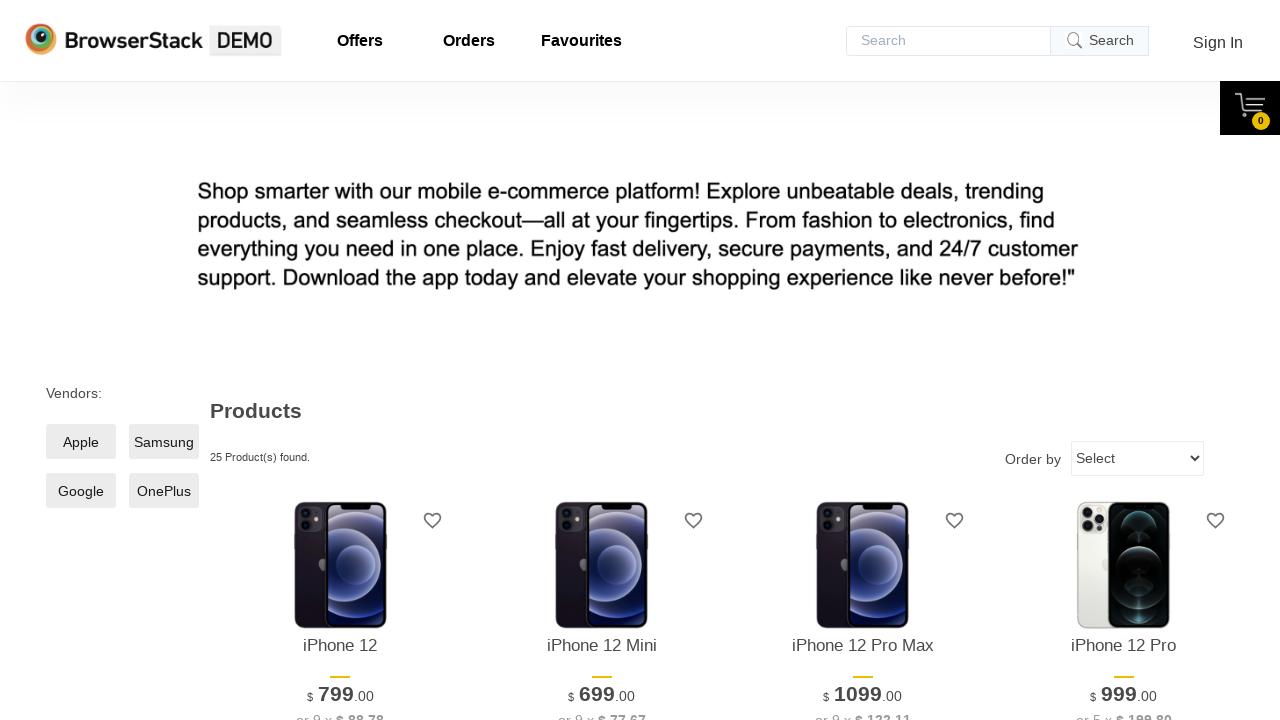

Retrieved product name: 'iPhone 12'
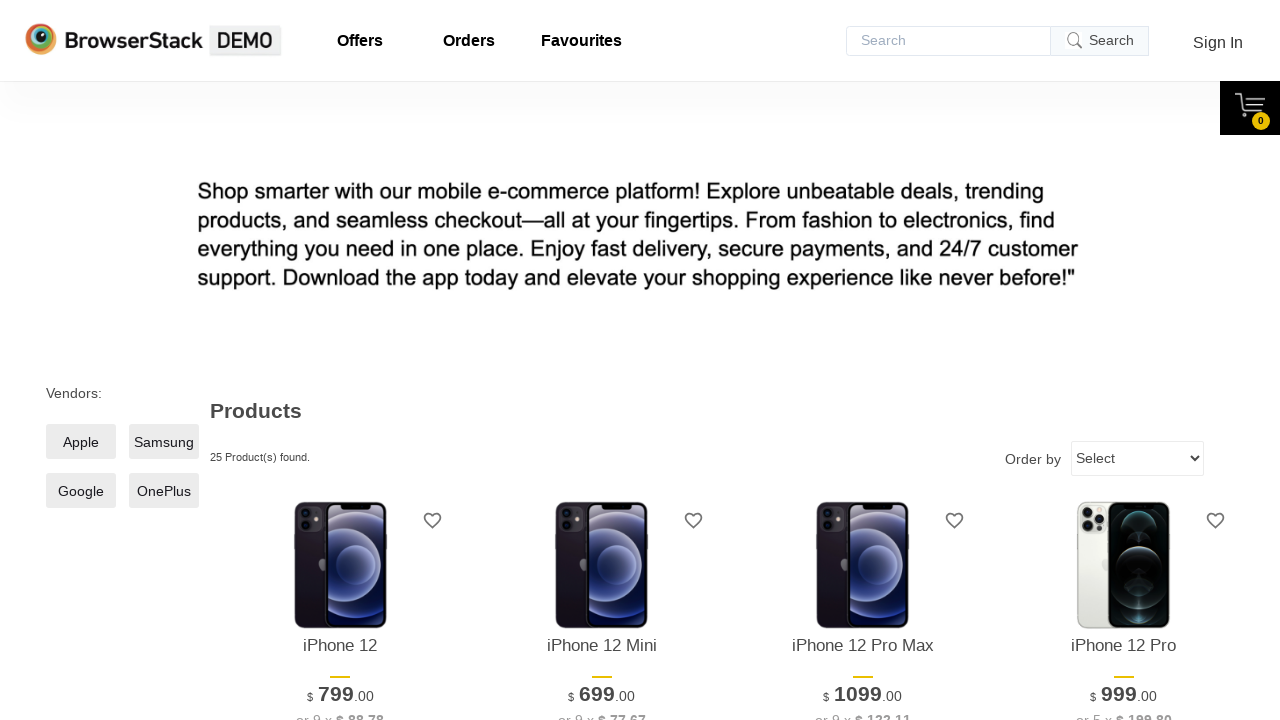

Clicked 'Add to cart' button for first product at (340, 361) on xpath=//*[@id="1"]/div[4]
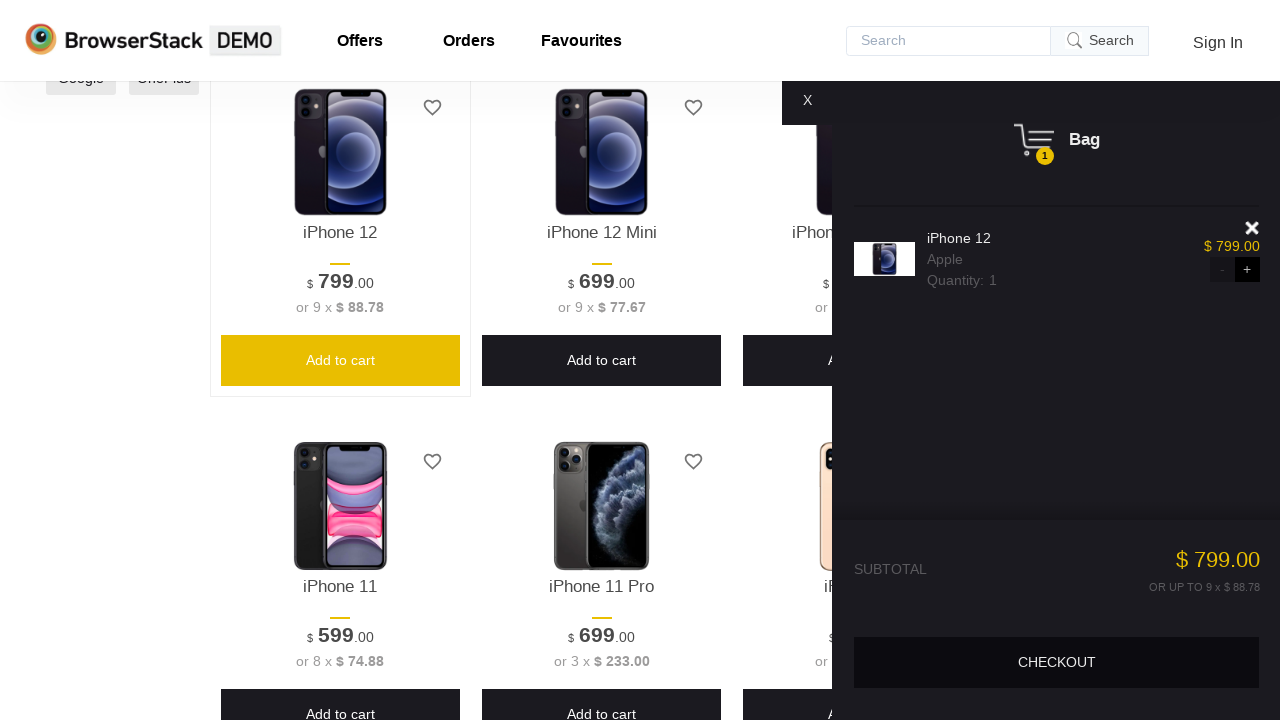

Cart panel appeared after adding product
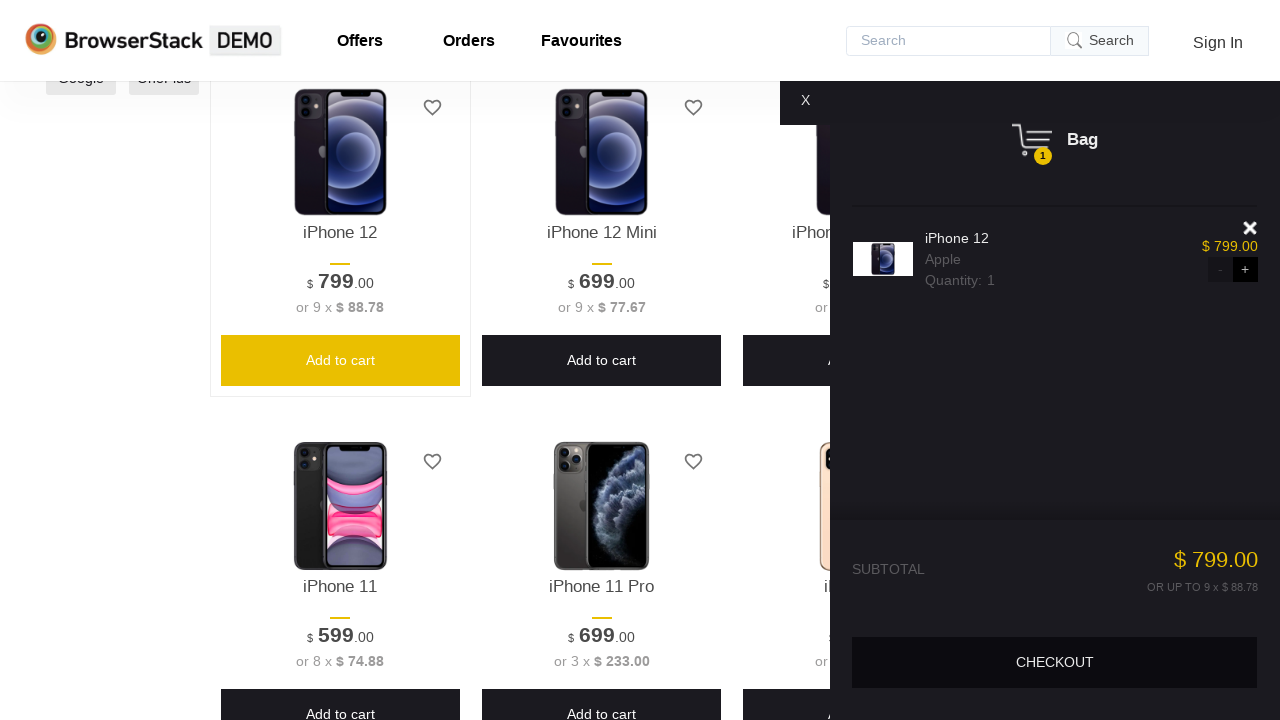

Retrieved product name from cart: 'iPhone 12'
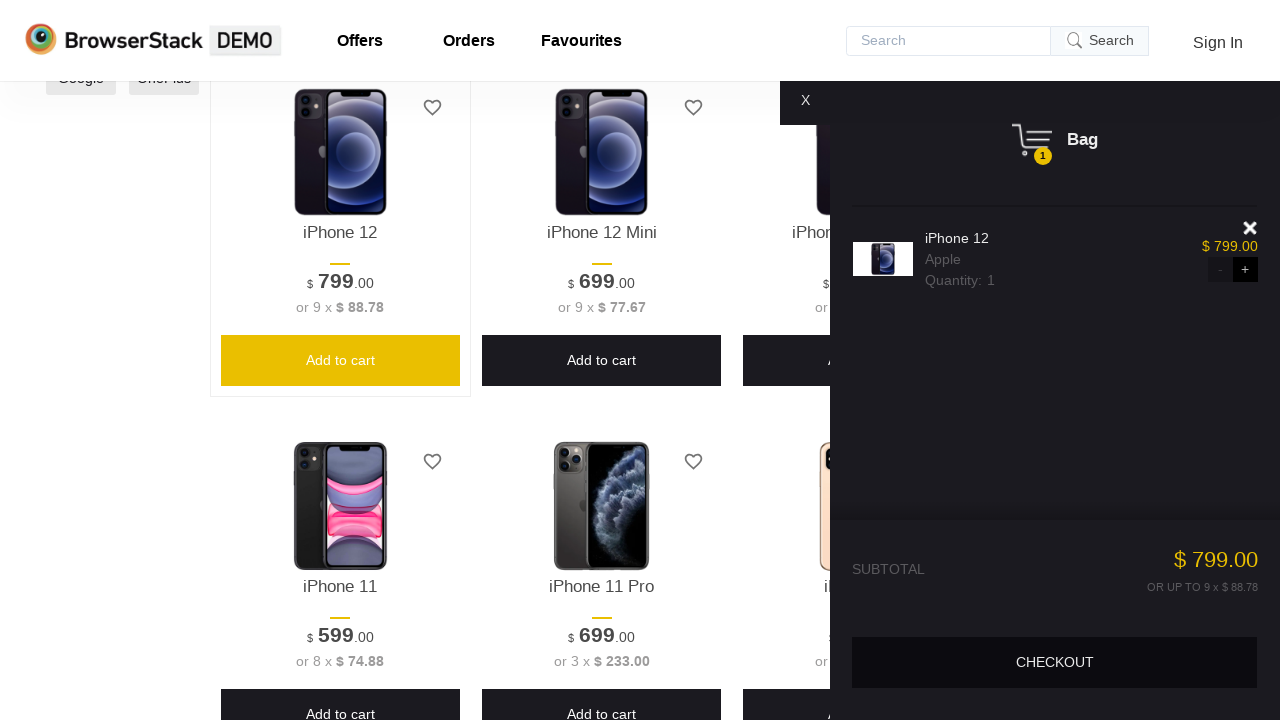

Verified product in cart matches the added product
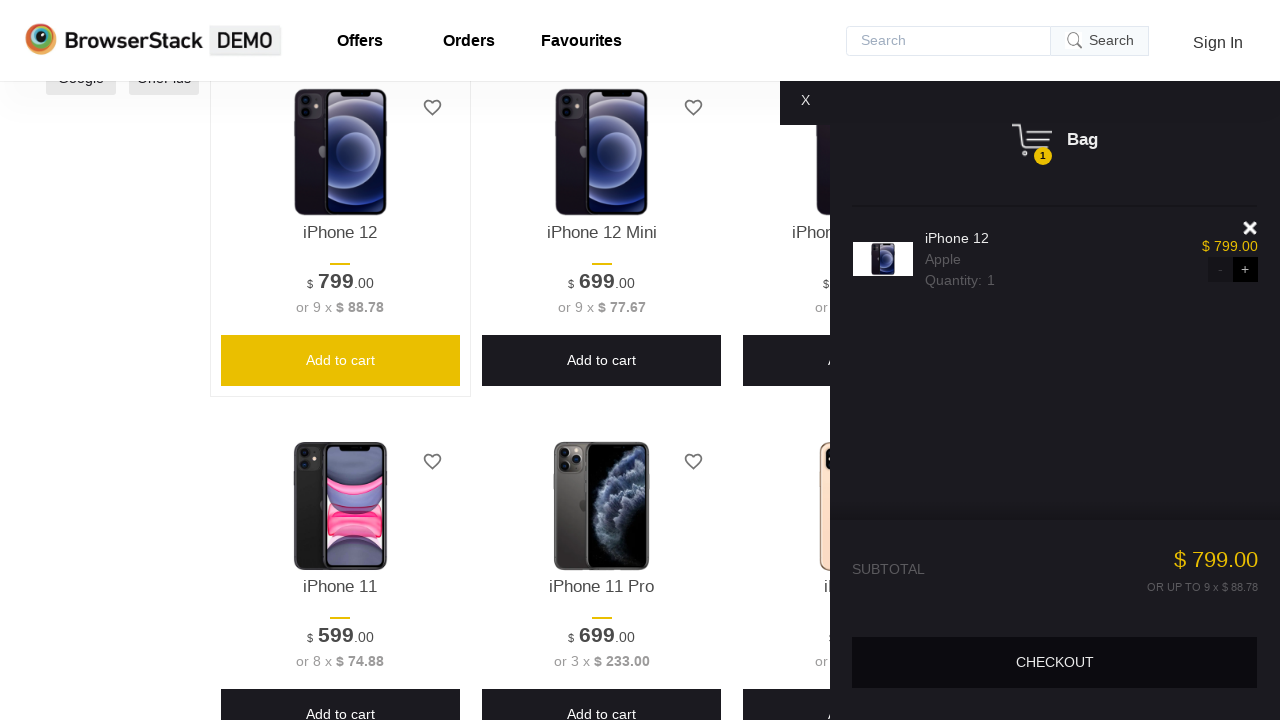

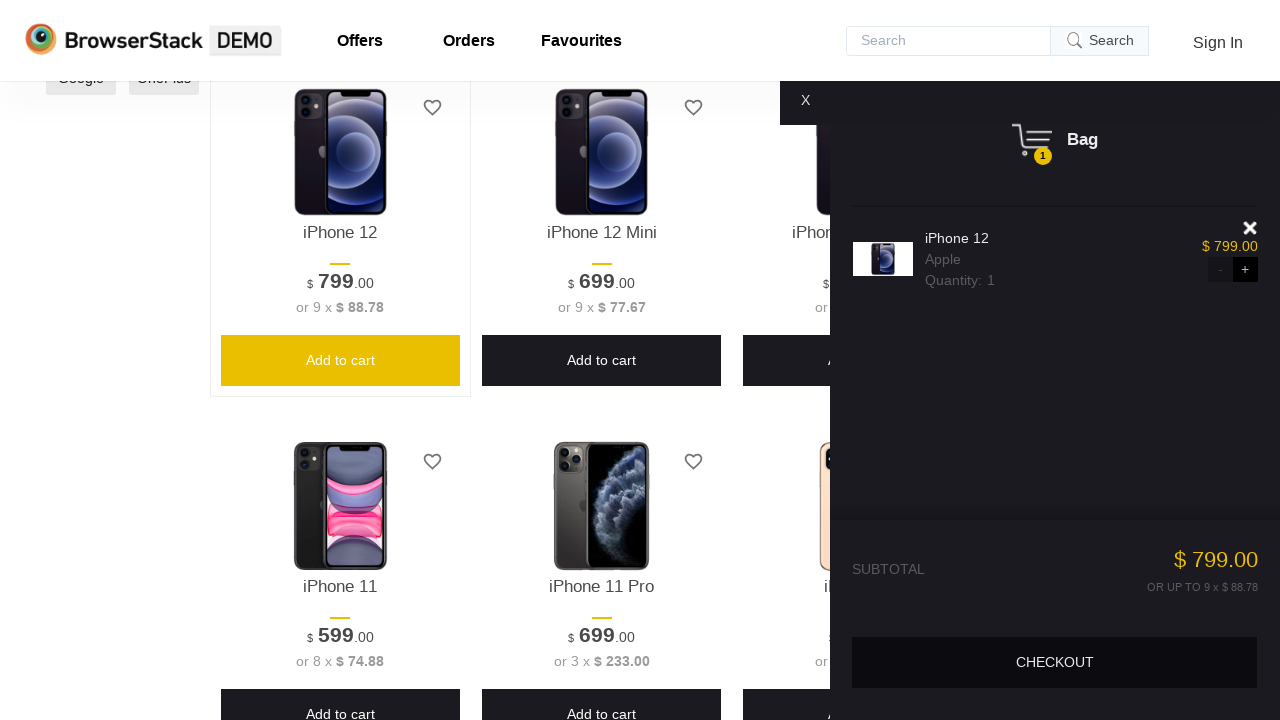